Tests navigation to the Modules page by clicking the Modules menu item and verifying the page loads with correct title

Starting URL: https://arquillian.org

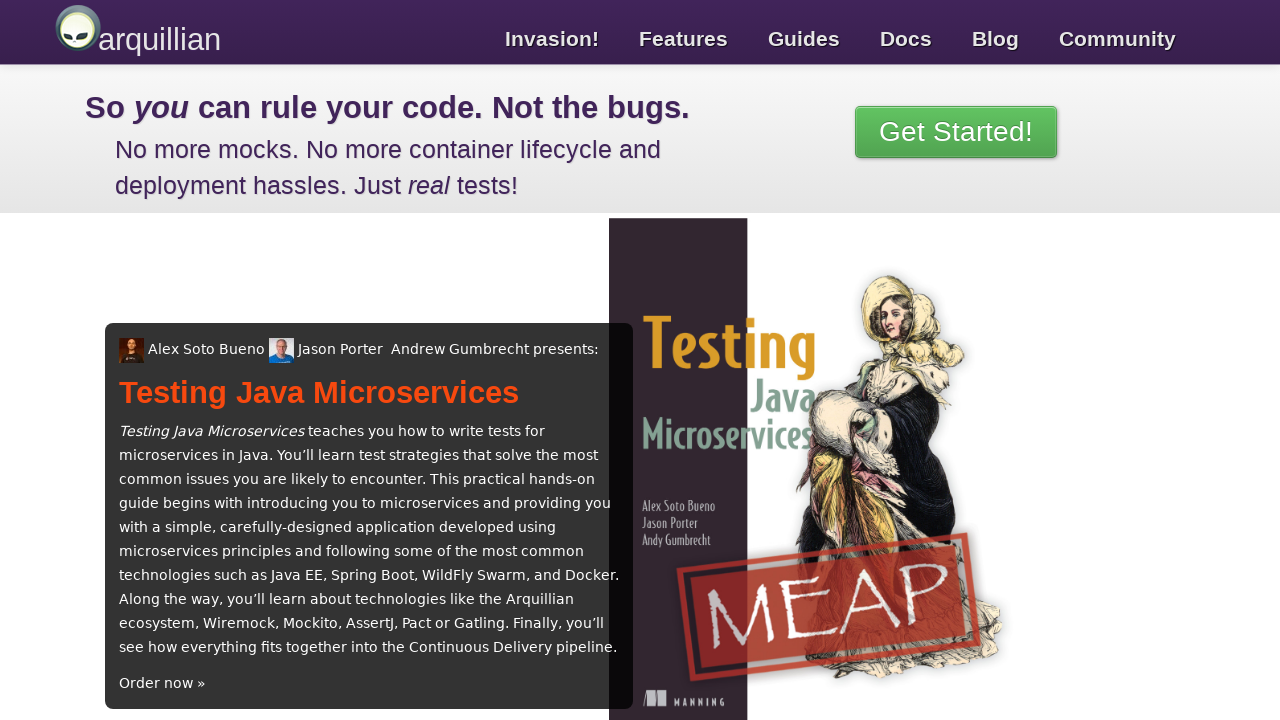

Clicked on the Modules menu item at (548, 33) on text=Modules
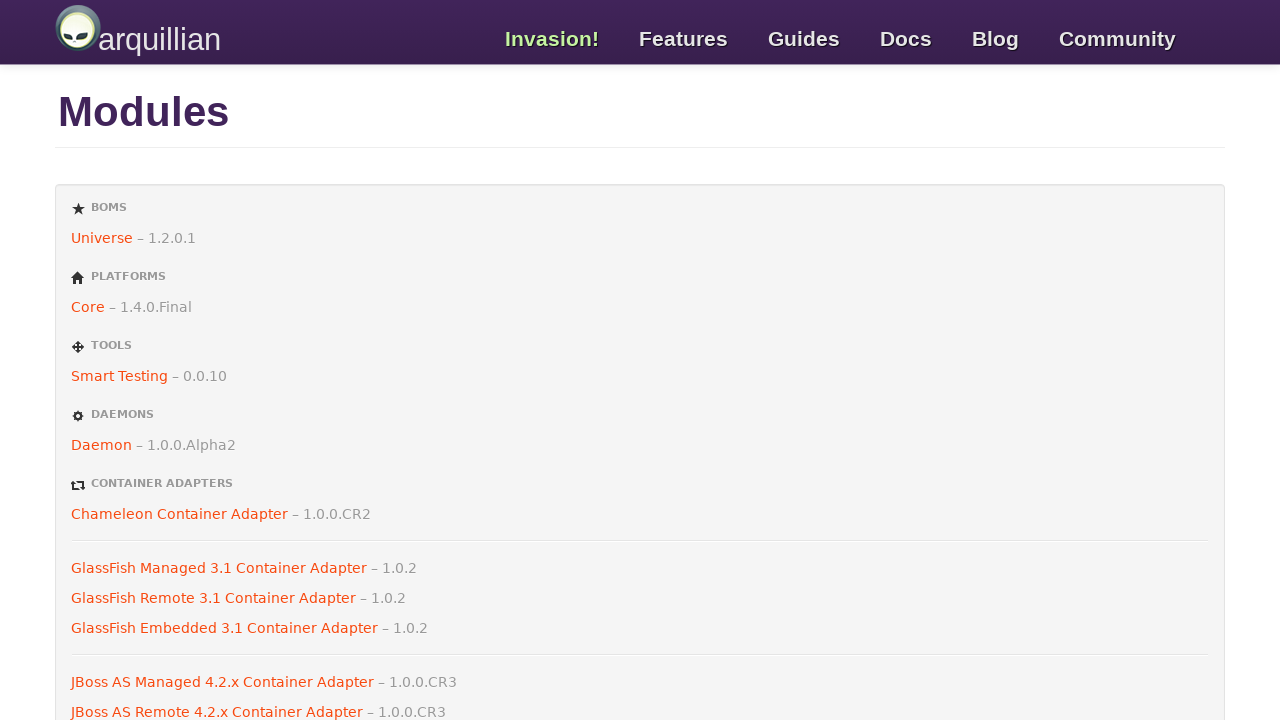

Waited for page to reach domcontentloaded state
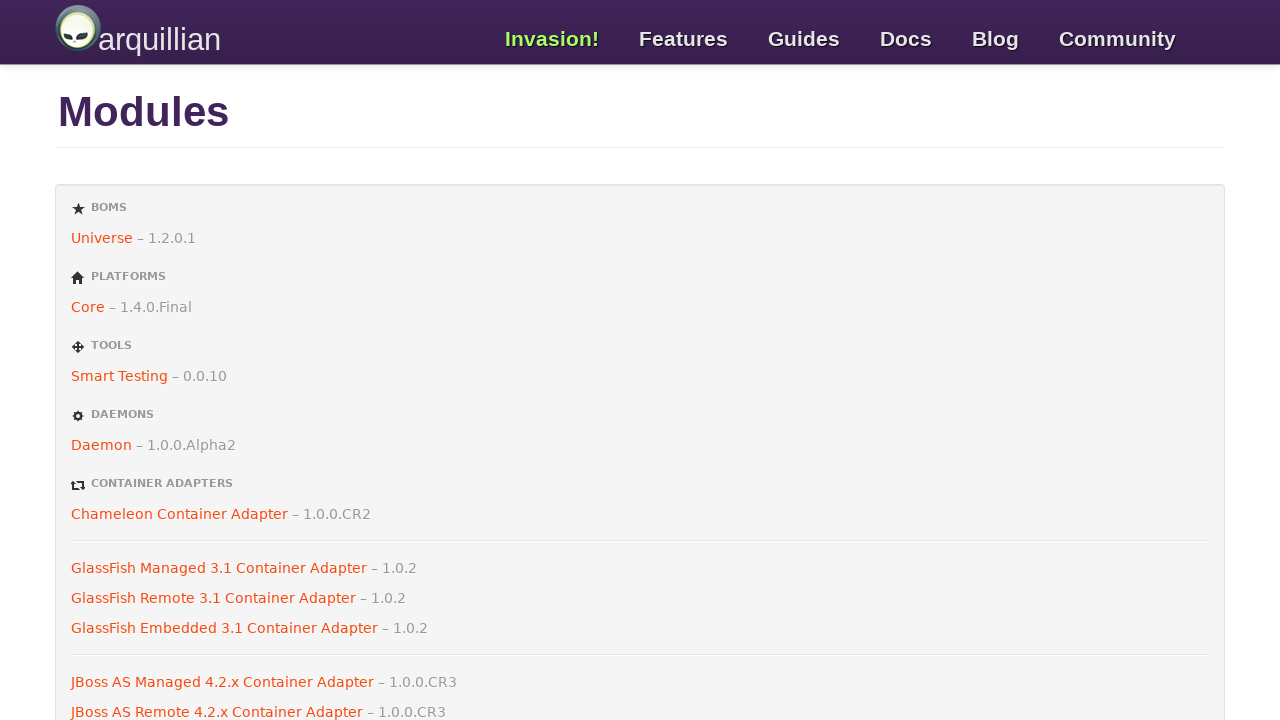

Verified that 'Modules' is present in the page title
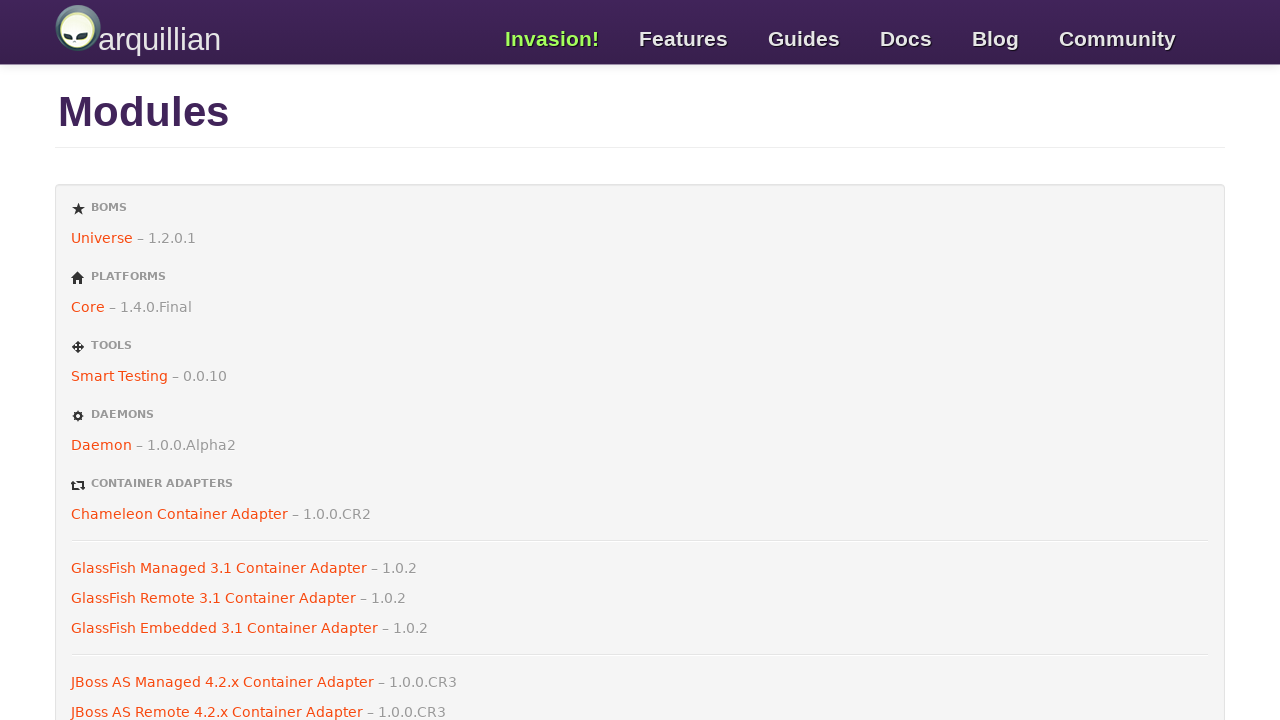

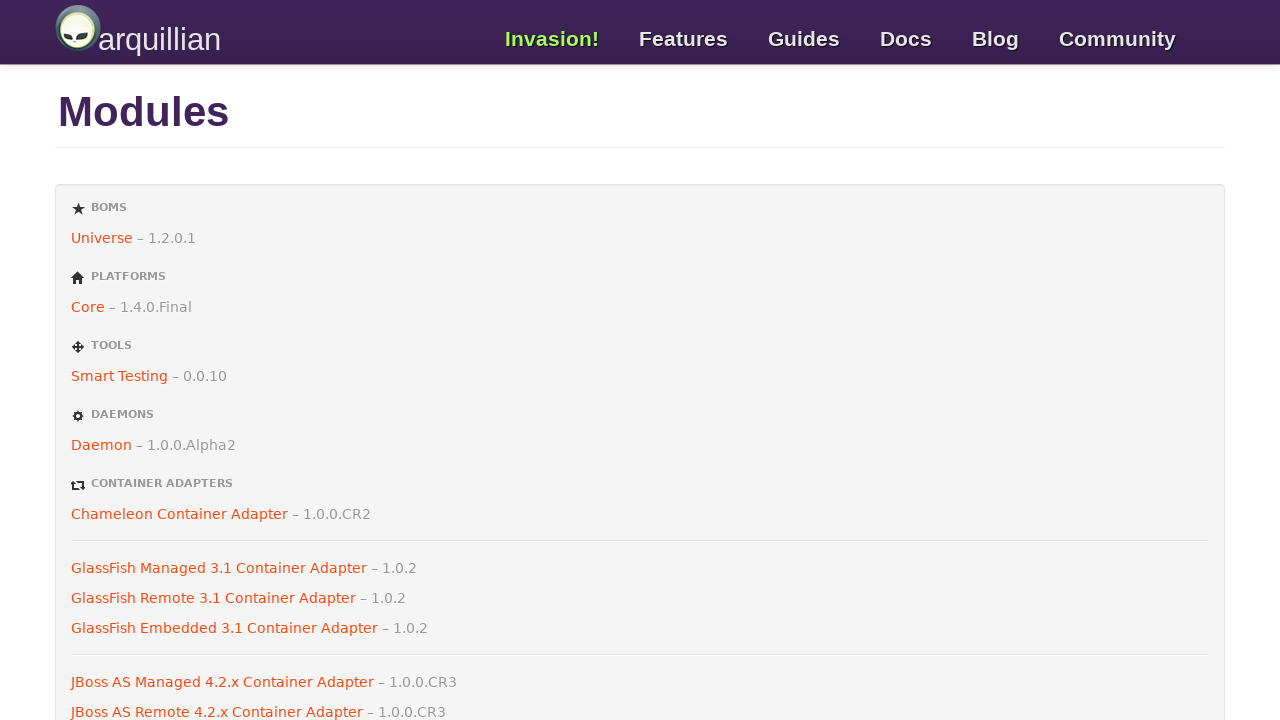